Tests the 12306 Chinese railway ticket search by filling in departure station (南京南), arrival station (杭州东), selecting departure time range (06:00--12:00), and clicking on the next day's date to search for available trains.

Starting URL: https://kyfw.12306.cn/otn/leftTicket/init

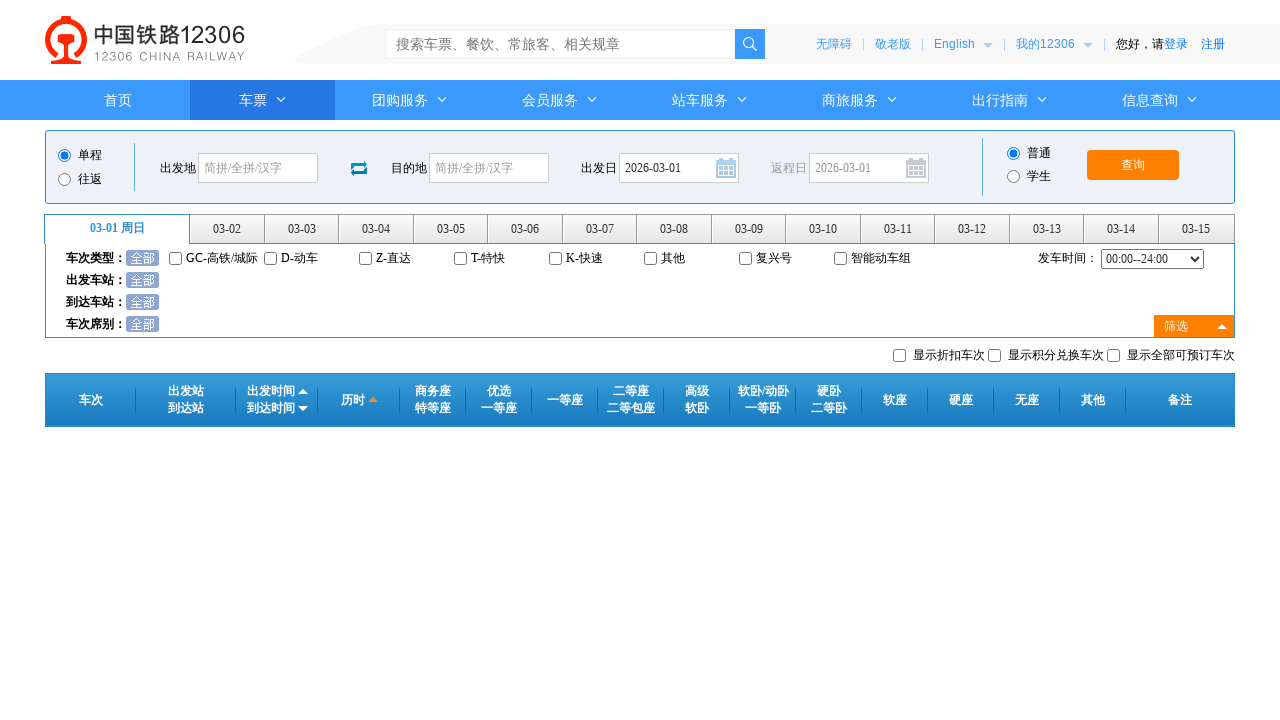

Waited for departure station input field to load
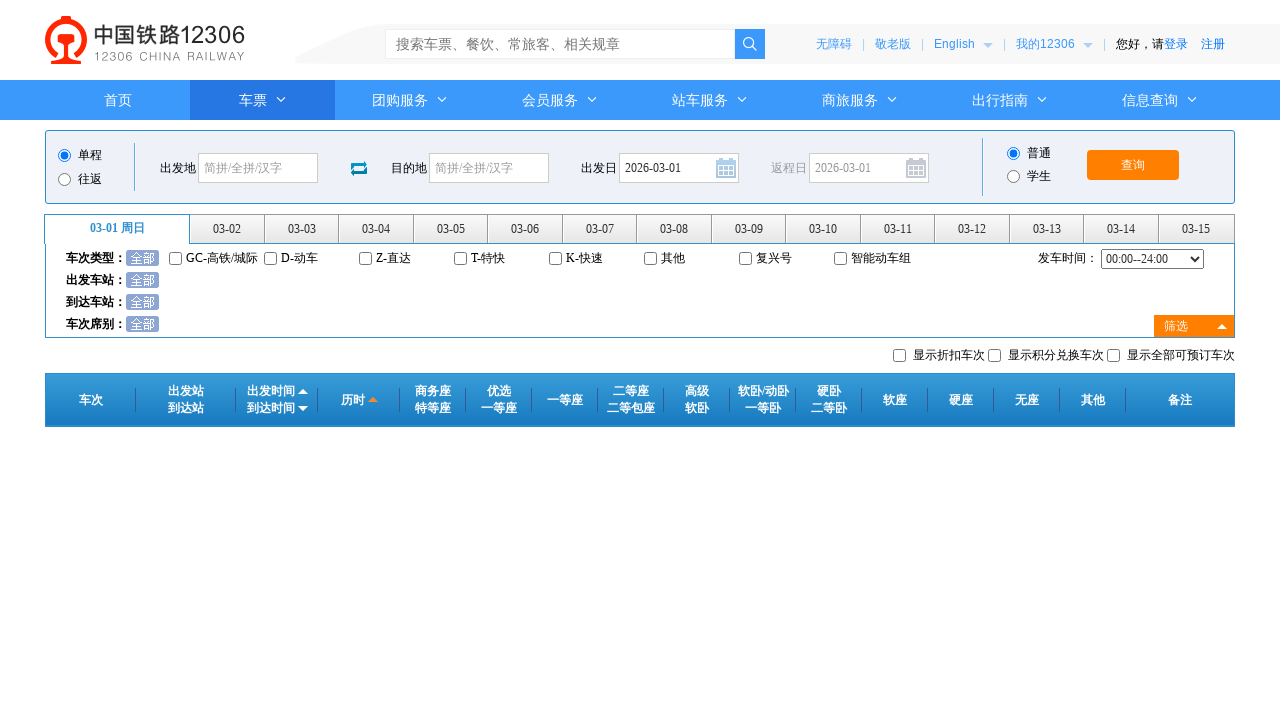

Clicked departure station input field at (258, 168) on #fromStationText
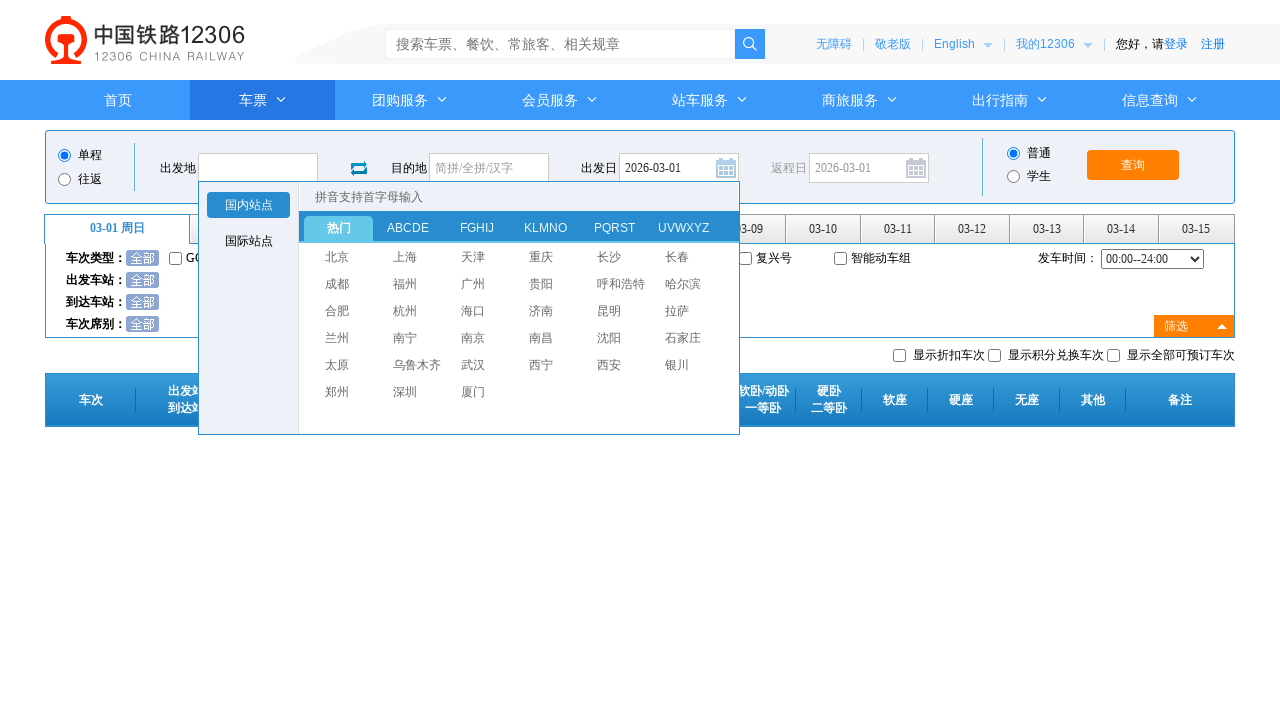

Cleared departure station input field on #fromStationText
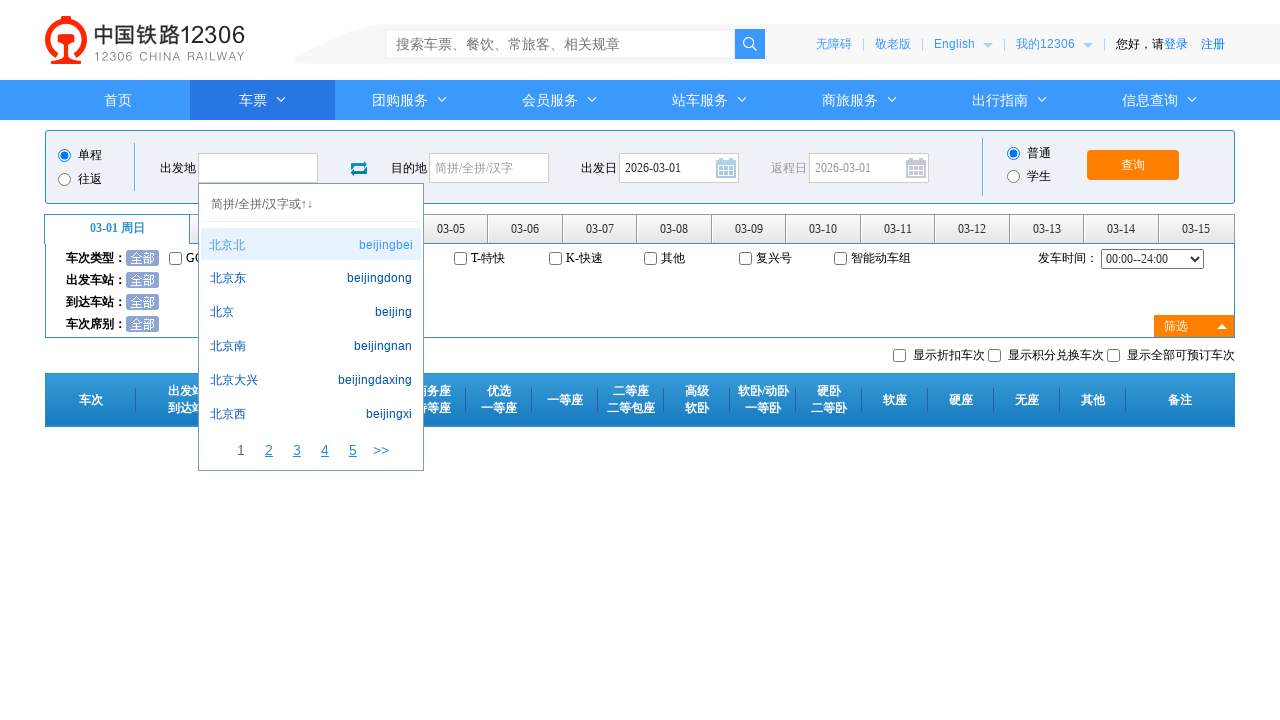

Typed '南京南' (Nanjing South) as departure station on #fromStationText
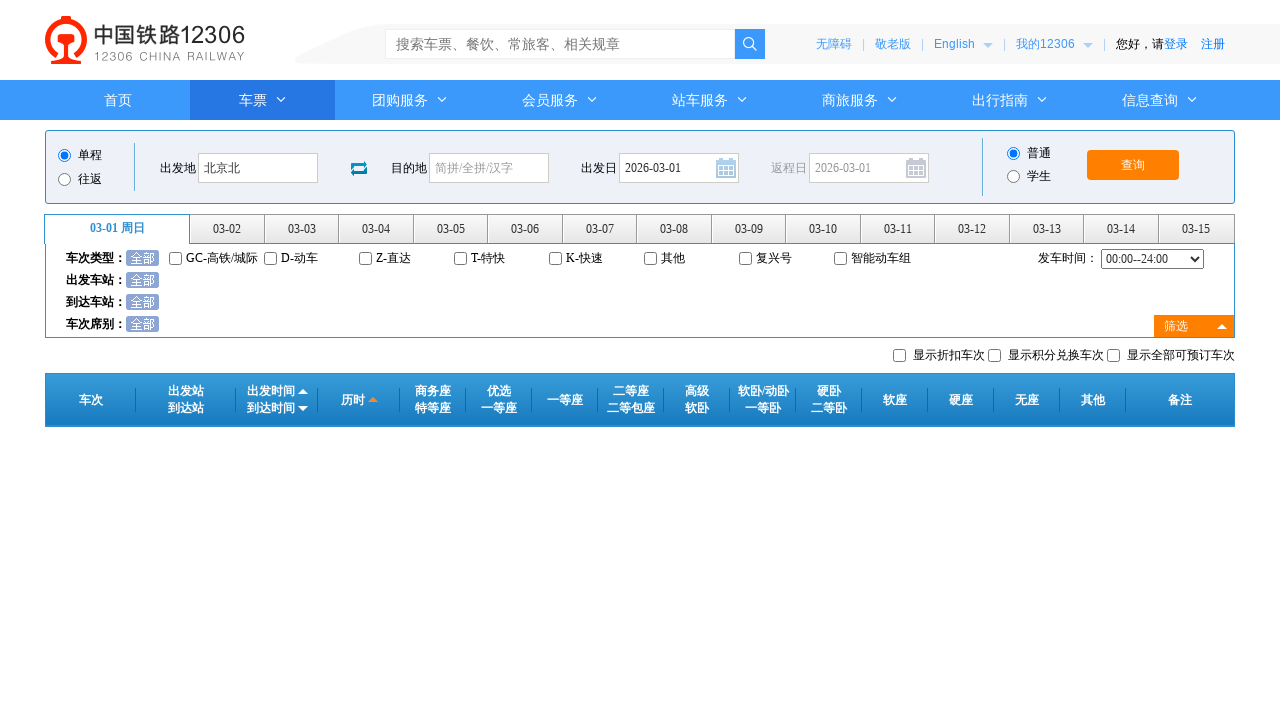

Clicked arrival station input field at (489, 168) on #toStationText
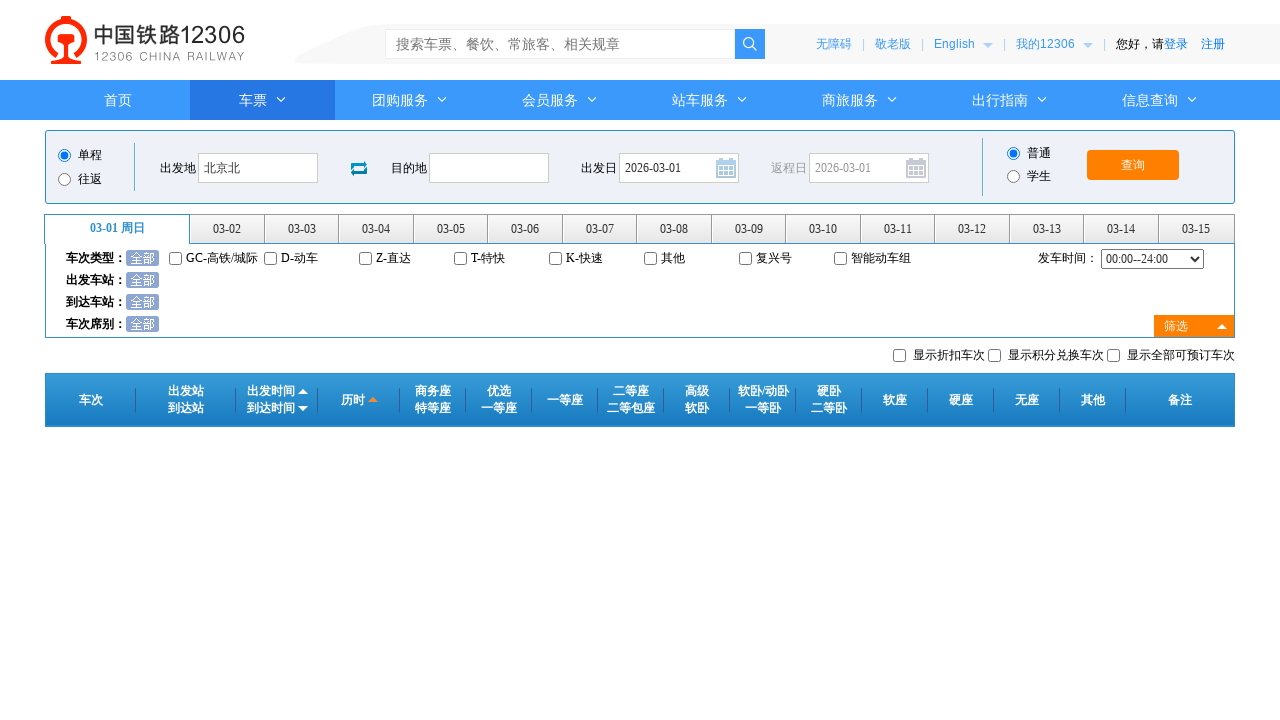

Cleared arrival station input field on #toStationText
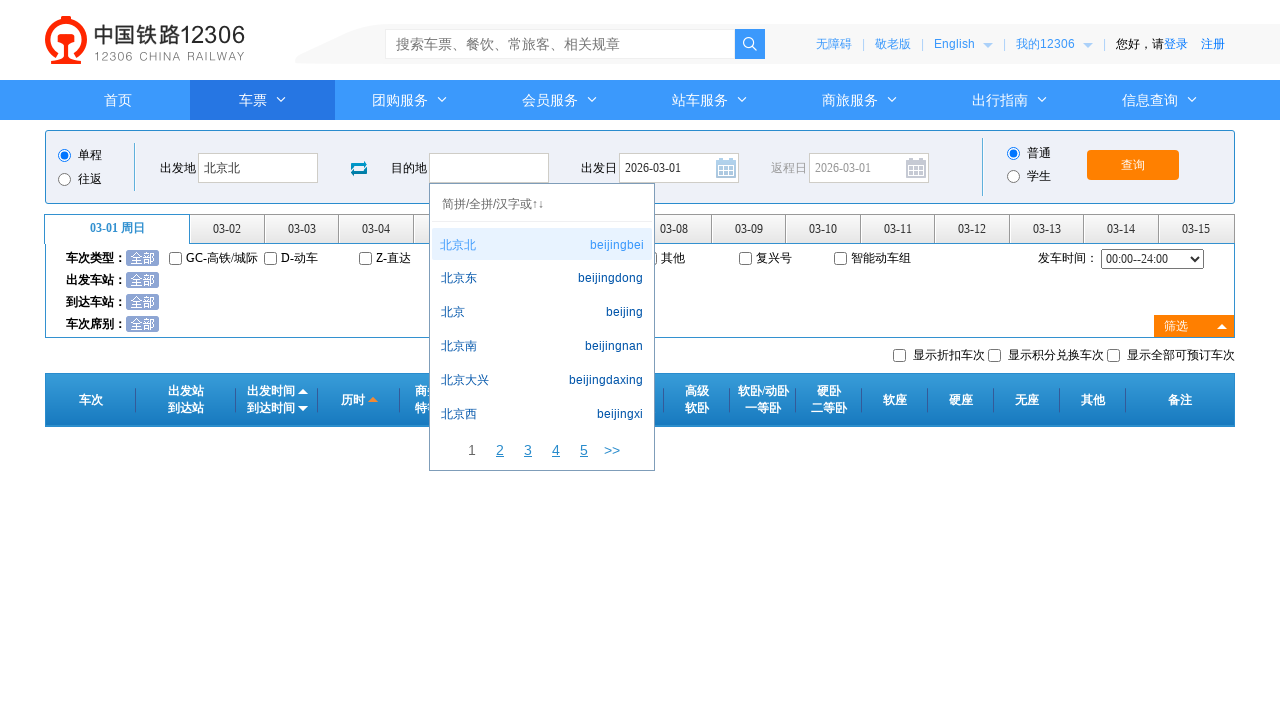

Typed '杭州东' (Hangzhou East) as arrival station on #toStationText
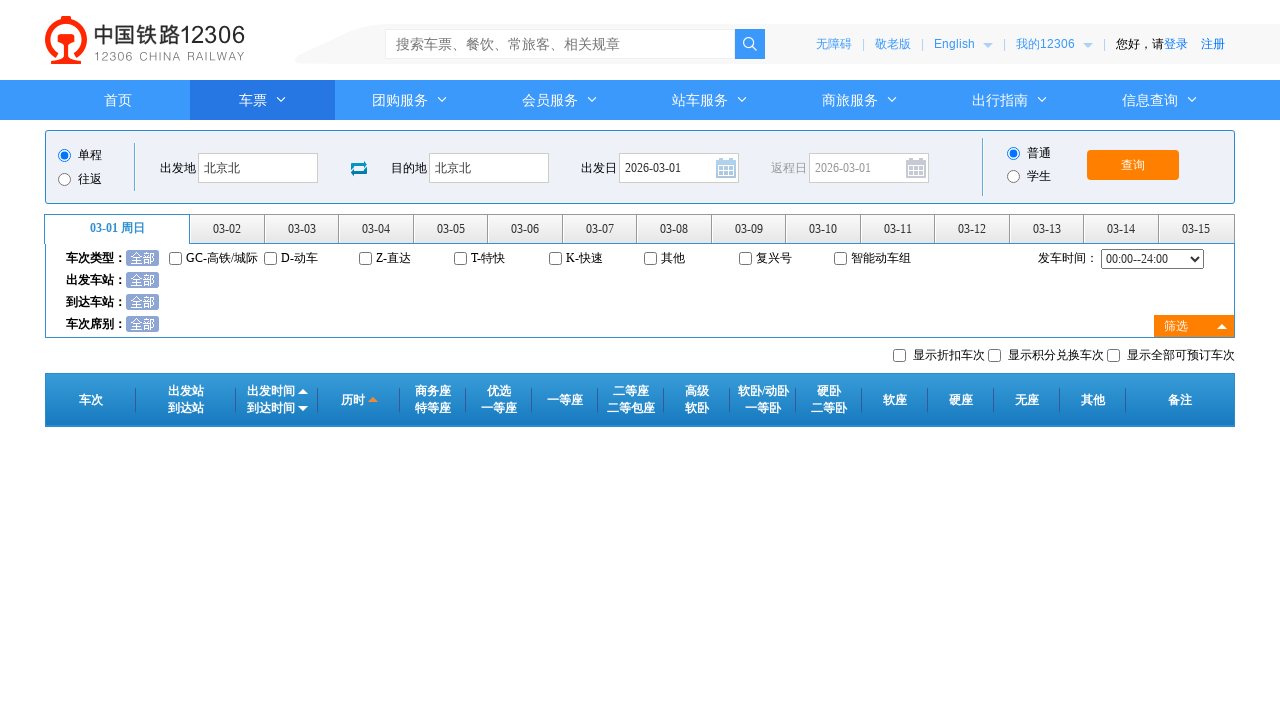

Selected departure time range 06:00--12:00 on #cc_start_time
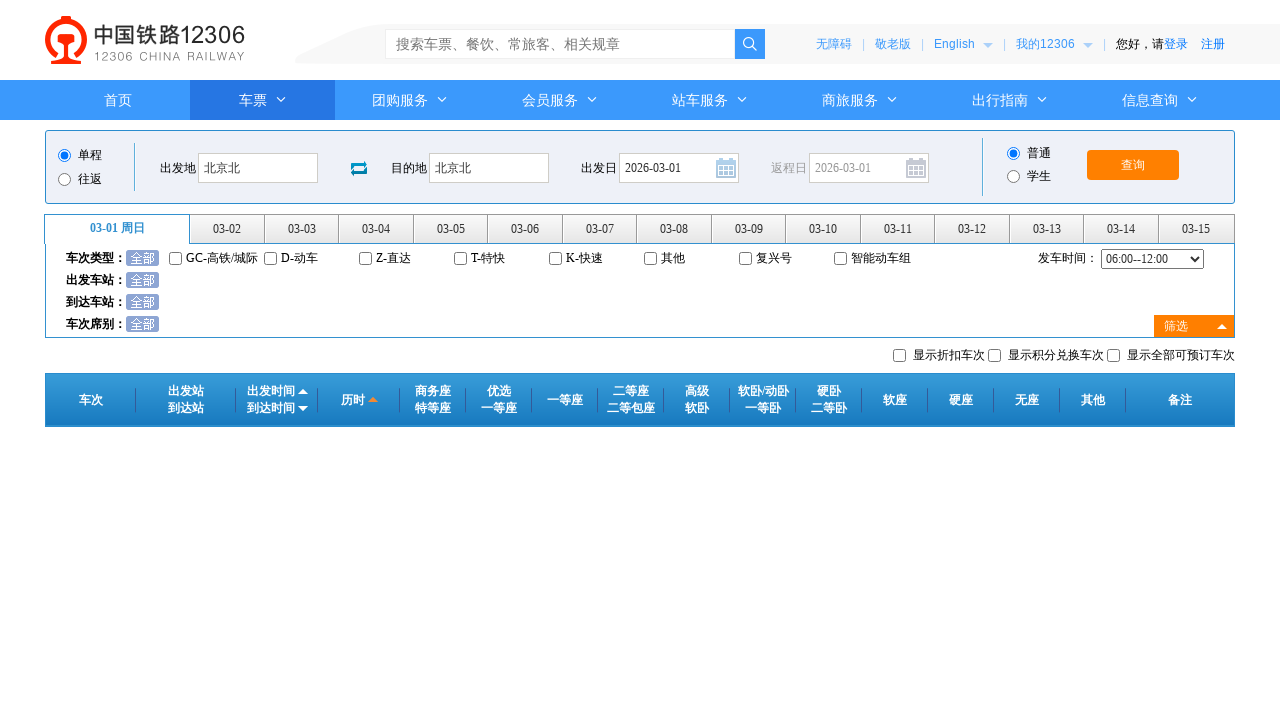

Clicked on tomorrow's date to search for trains at (228, 229) on #date_range li:nth-child(2)
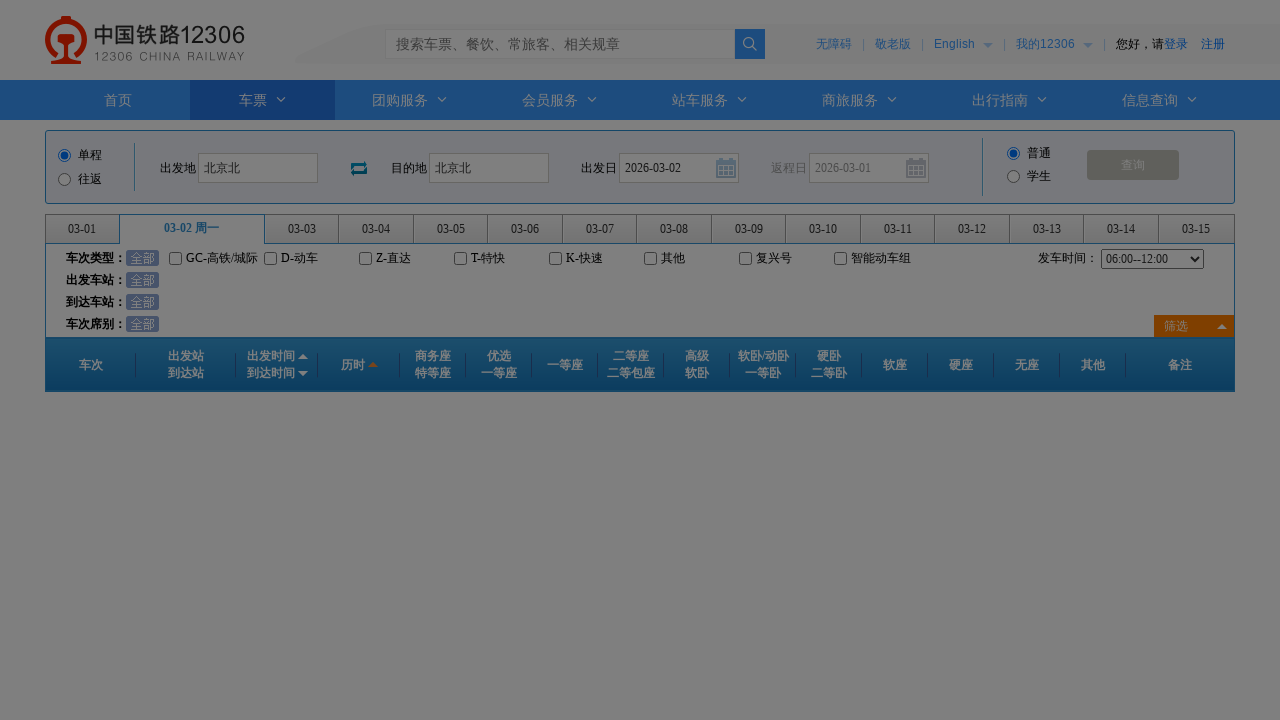

Search results loaded successfully
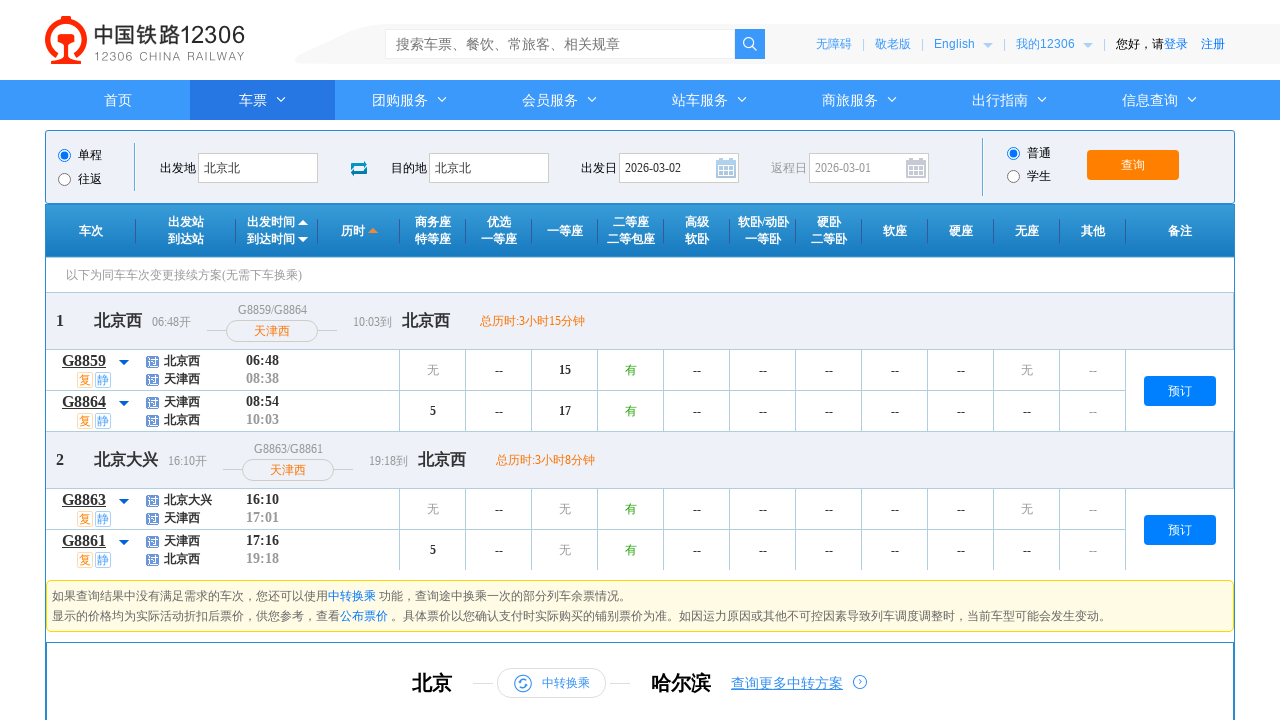

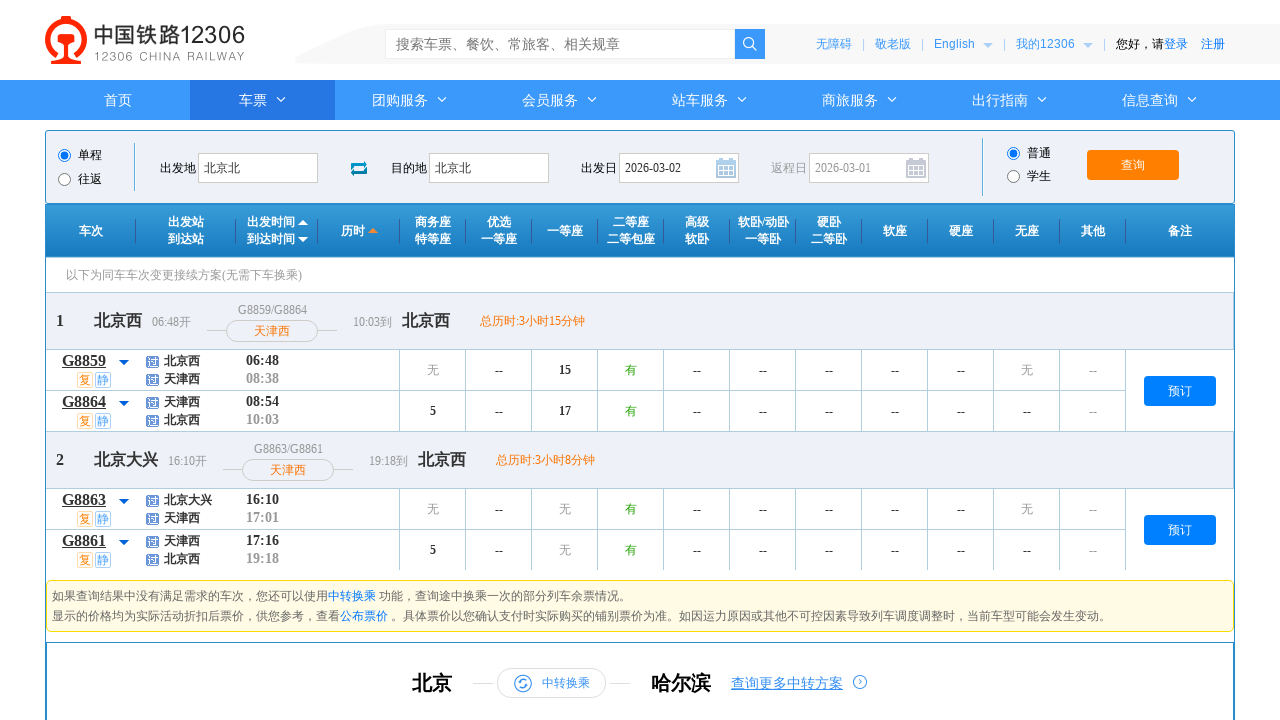